Tests a registration form by navigating to the demo site and filling in first name and last name fields

Starting URL: http://demo.automationtesting.in/Register.html

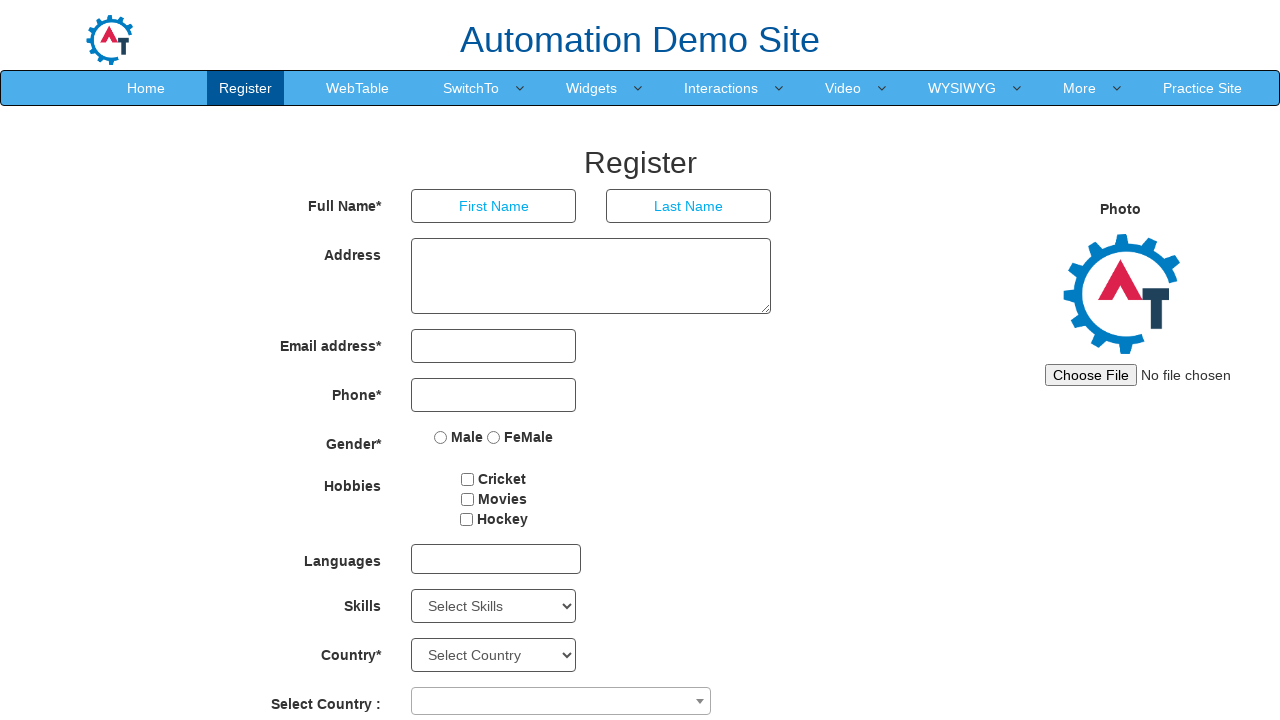

Navigated to registration form page
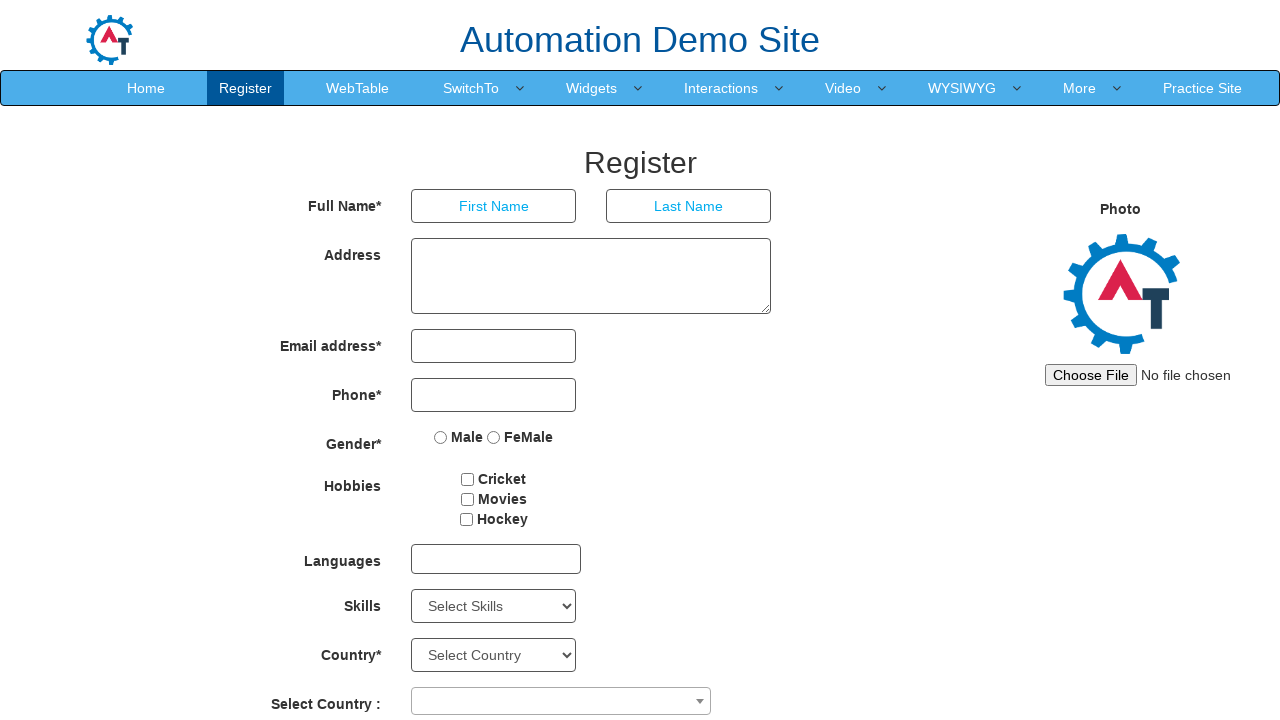

Filled first name field with 'Tom' on //*[@id='basicBootstrapForm']/div[1]/div[1]/input
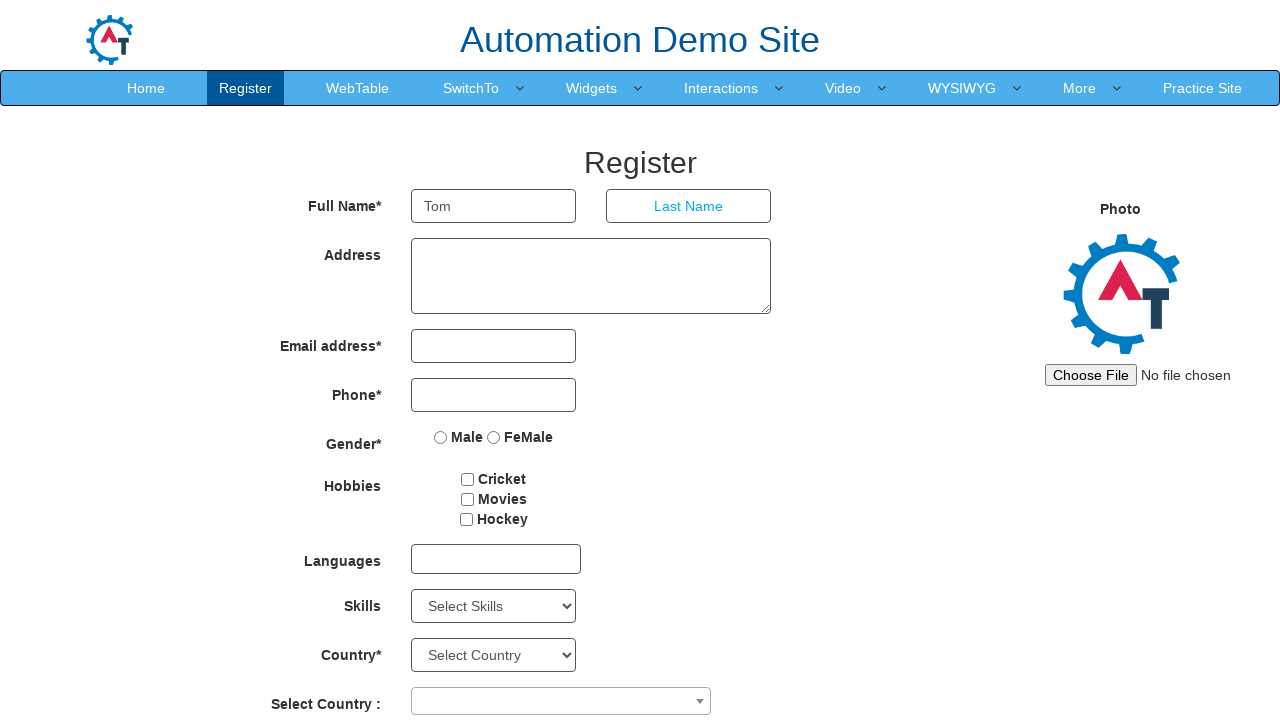

Filled last name field with 'Jerry' on //*[@id='basicBootstrapForm']/div[1]/div[2]/input
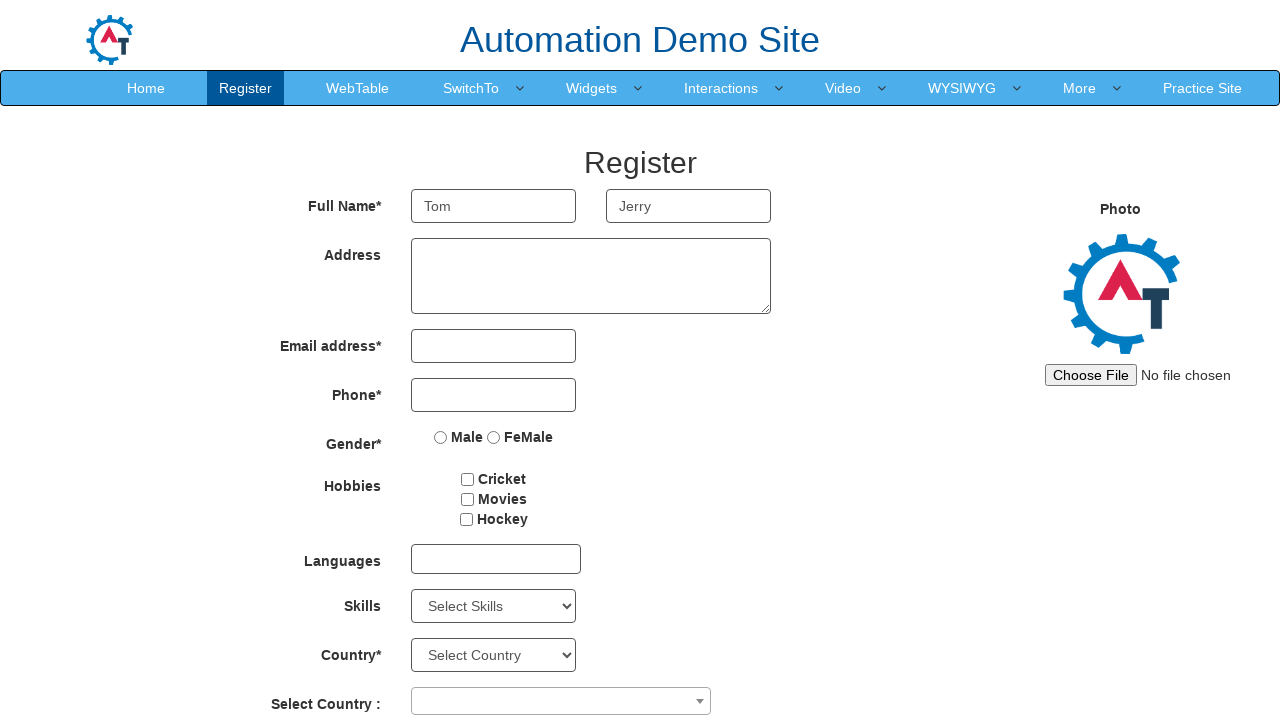

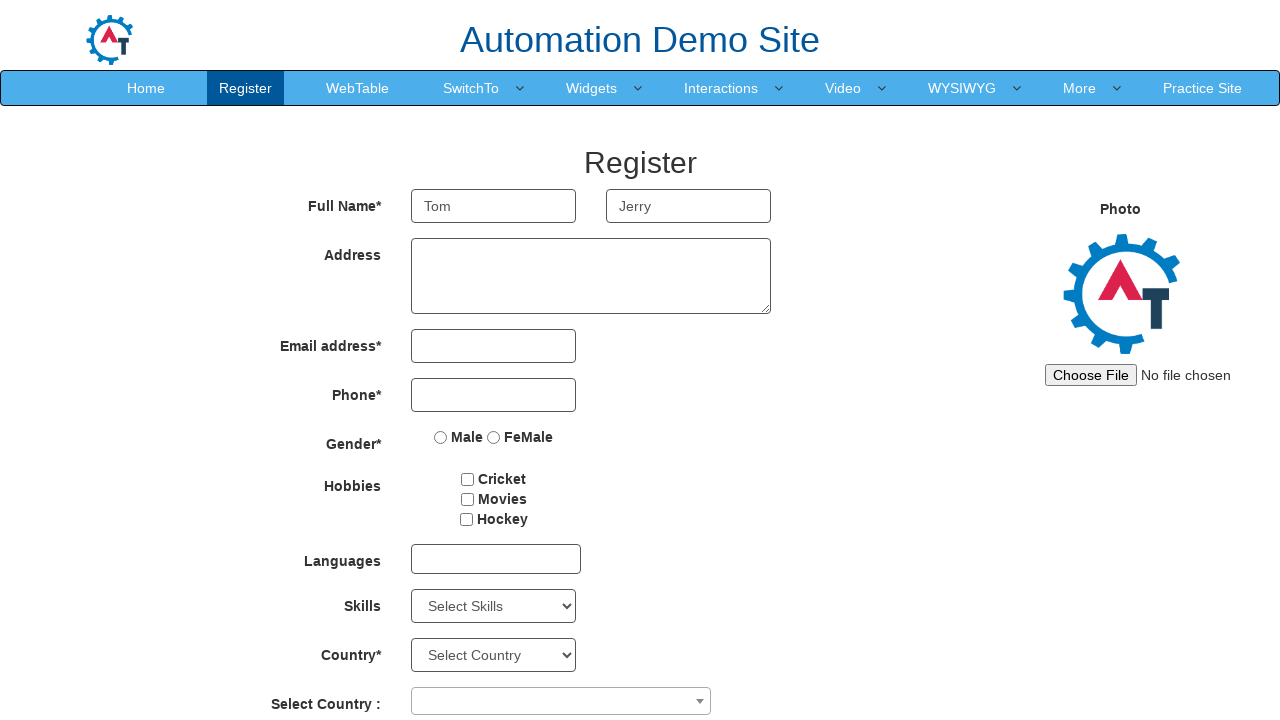